Navigates to the Applitools hello world demo page and sets a mobile viewport size to verify the page loads correctly

Starting URL: https://applitools.com/helloworld

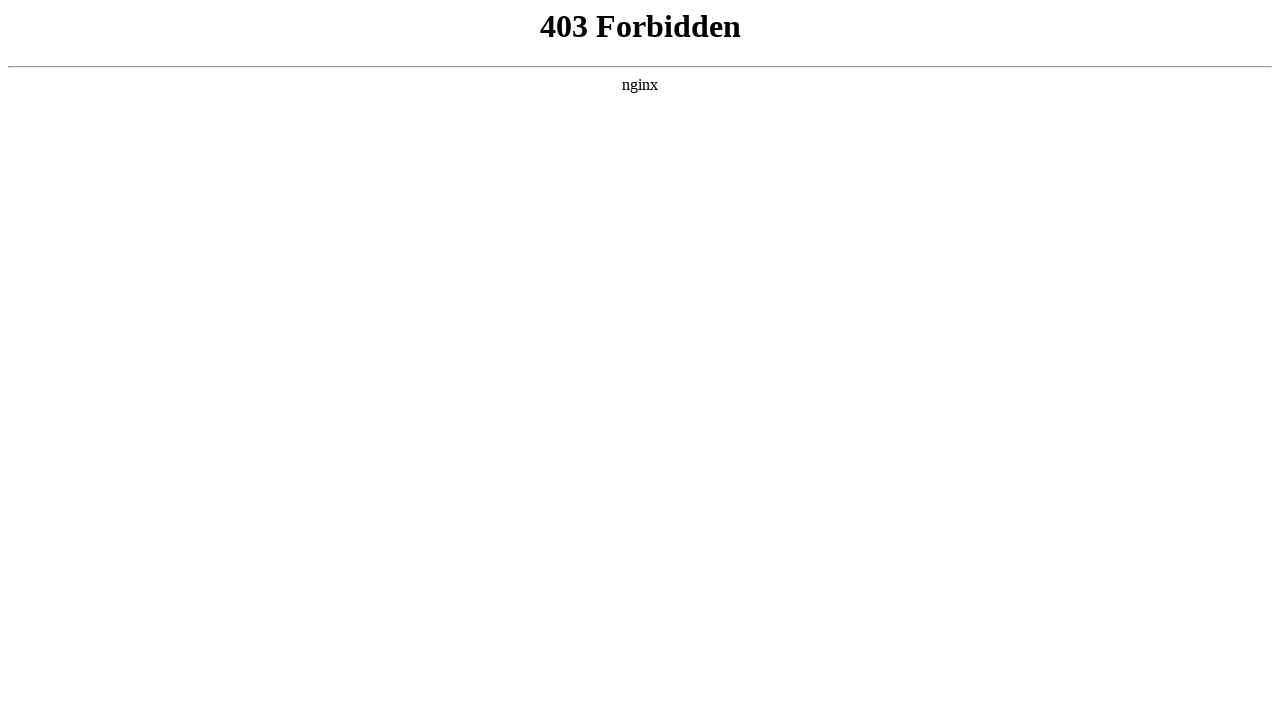

Set mobile viewport size to iPhone X dimensions (375x812)
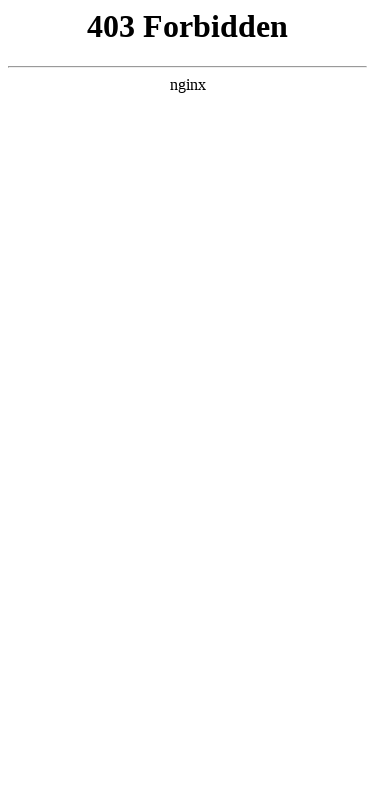

Waited for page to reach networkidle state
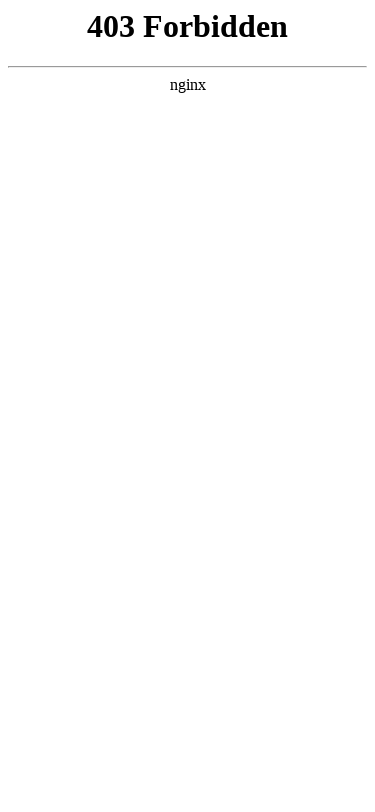

Verified body element is present on Applitools hello world demo page
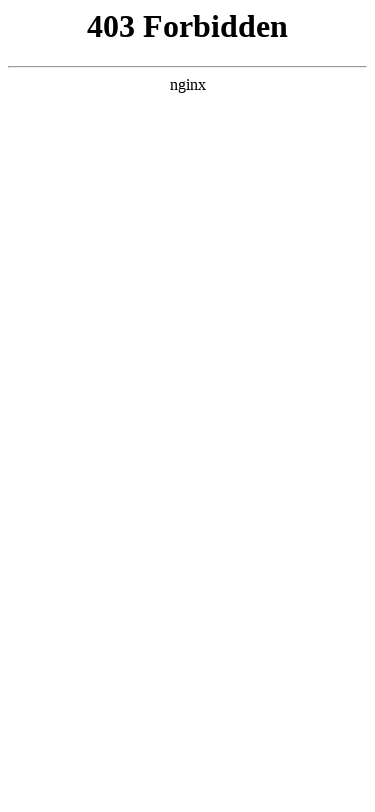

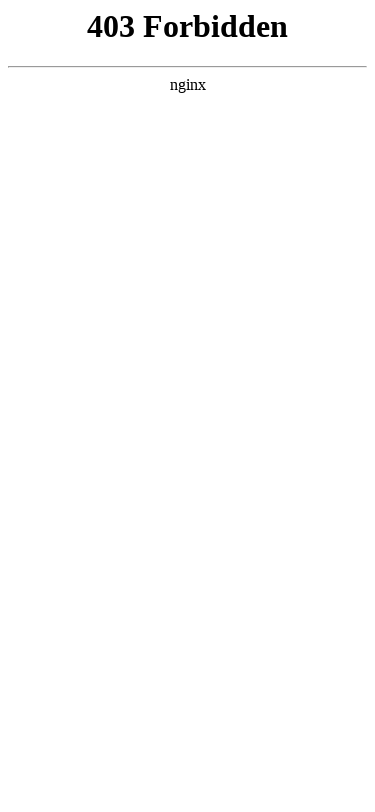